Tests checkbox interaction by navigating to an HTML forms tutorial page and clicking multiple checkboxes at different positions

Starting URL: http://www.echoecho.com/htmlforms09.htm

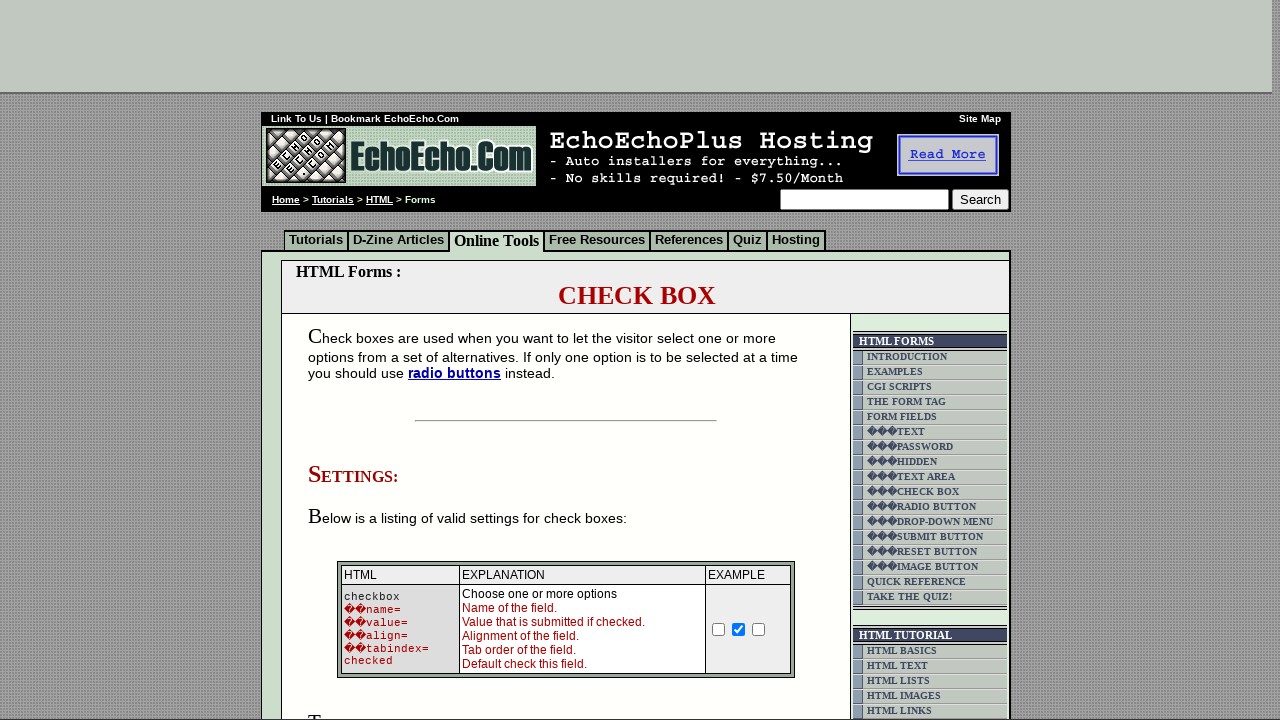

Navigated to HTML forms tutorial page
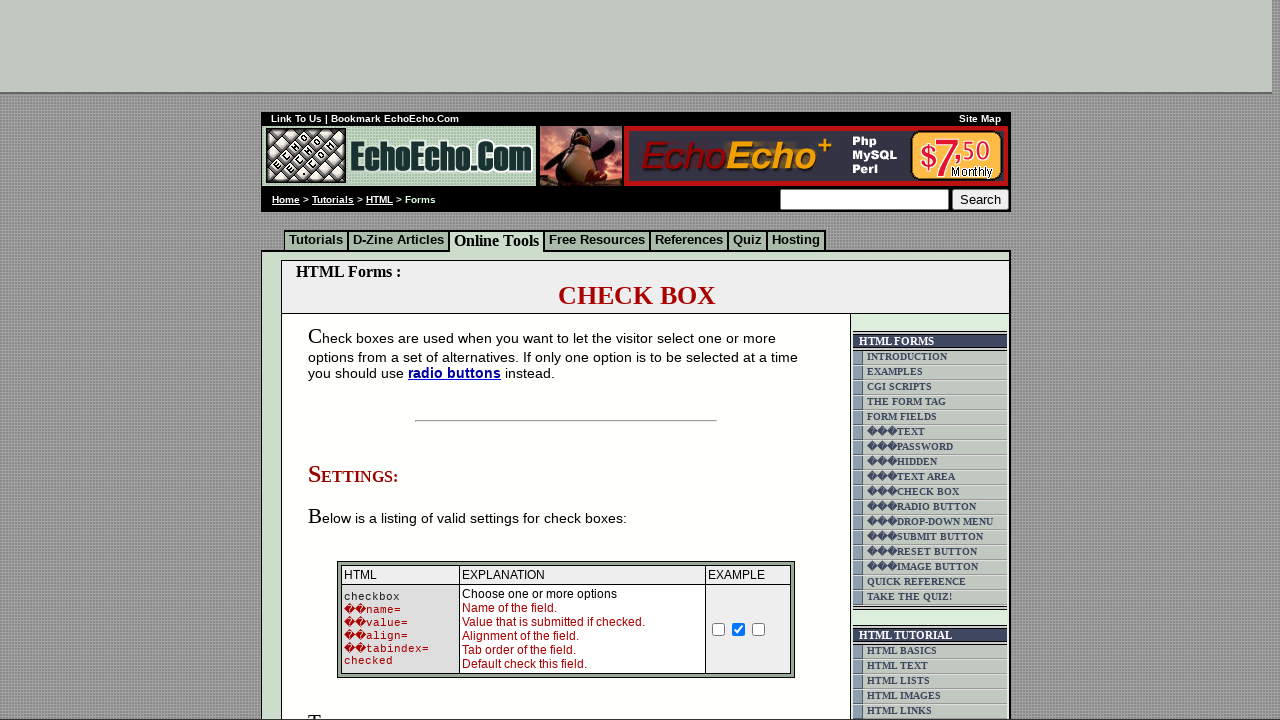

Checkboxes loaded on the page
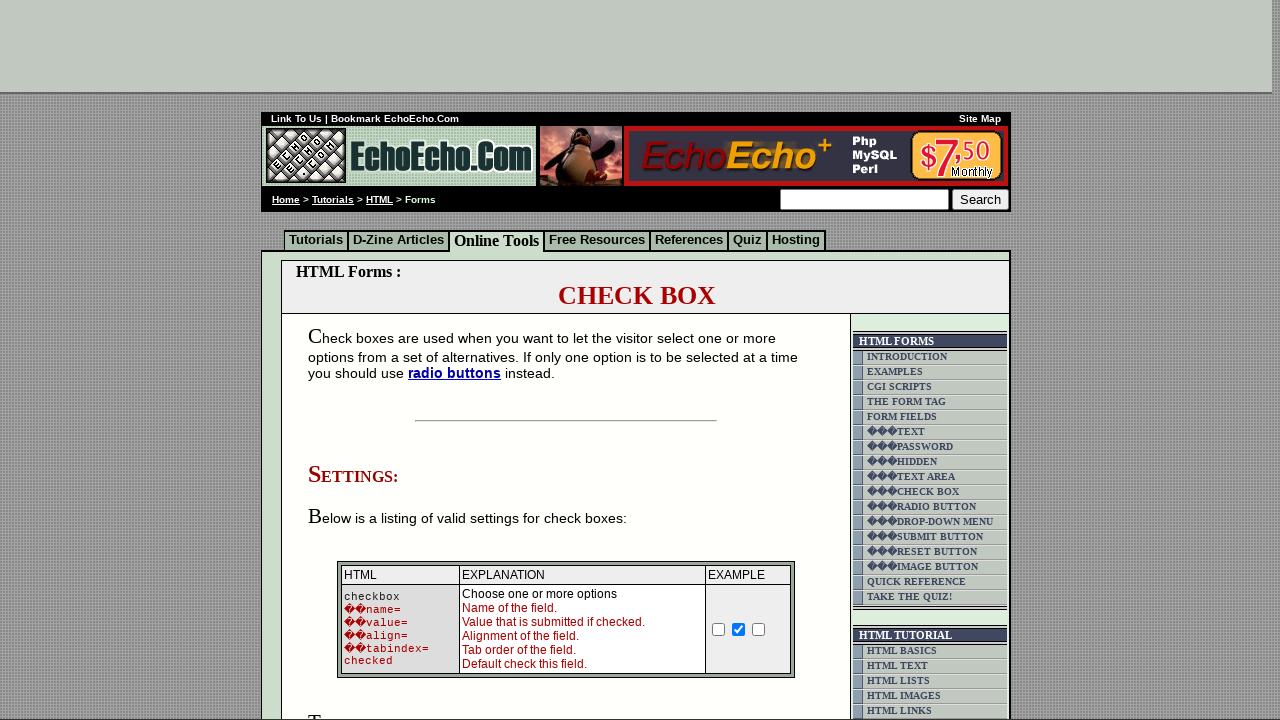

Located all checkboxes on the page
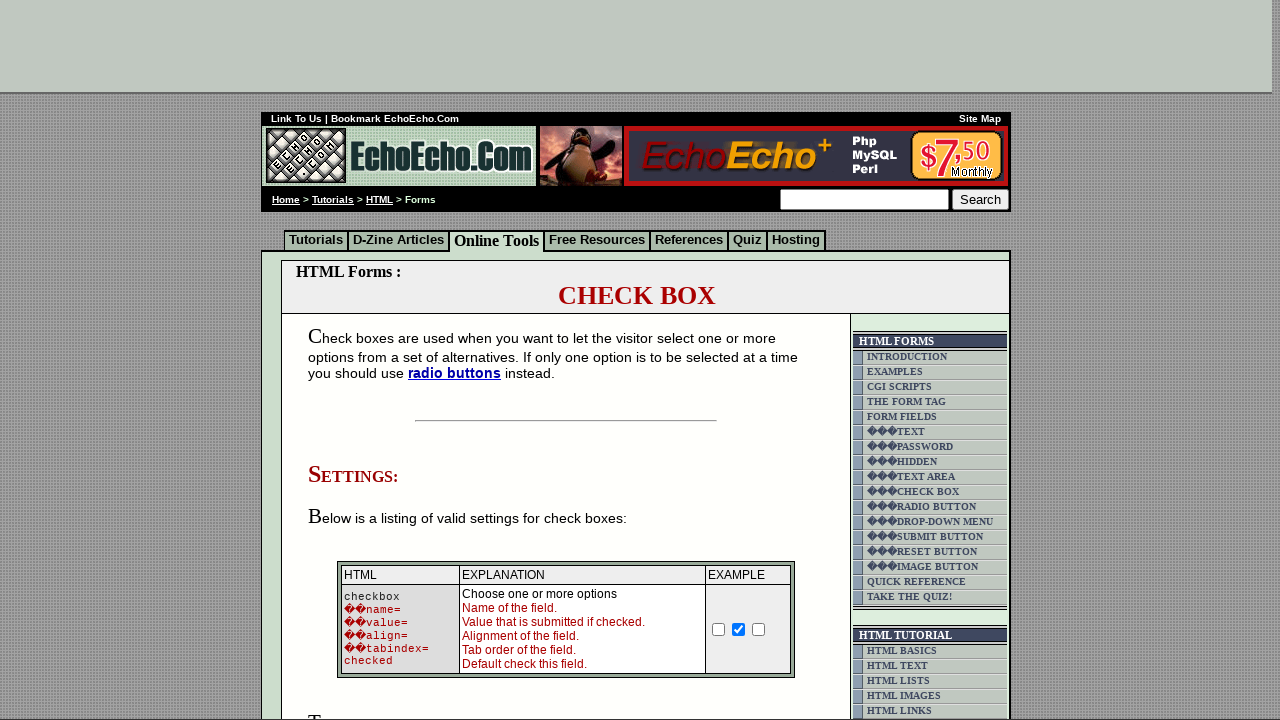

Clicked checkbox at index 1 at (739, 629) on input[type='checkbox'] >> nth=1
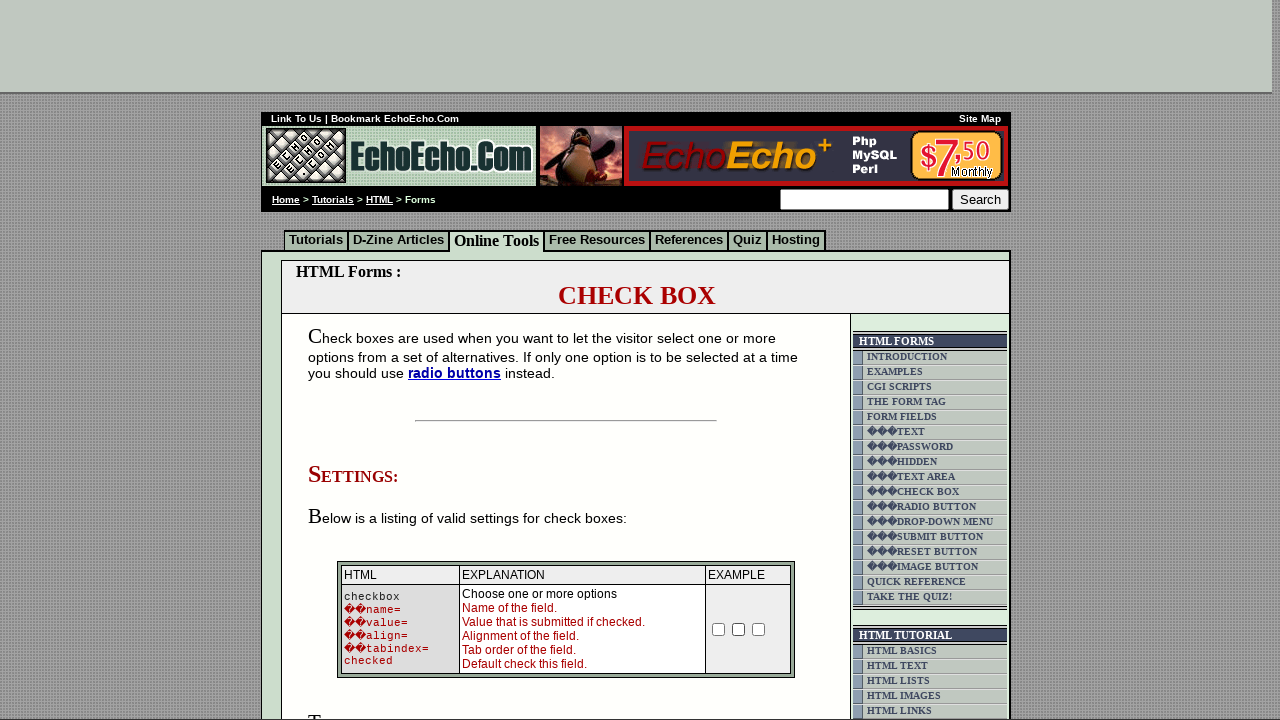

Clicked checkbox at index 2 at (759, 629) on input[type='checkbox'] >> nth=2
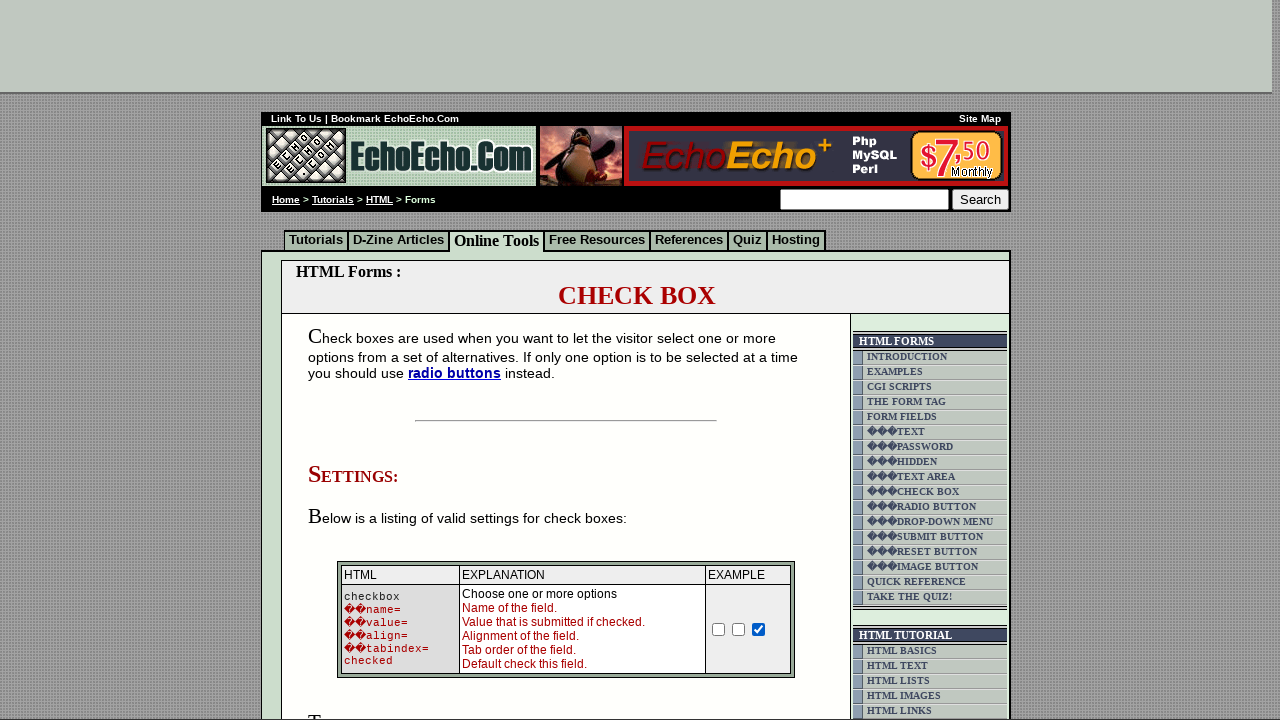

Clicked checkbox at index 4 at (354, 360) on input[type='checkbox'] >> nth=4
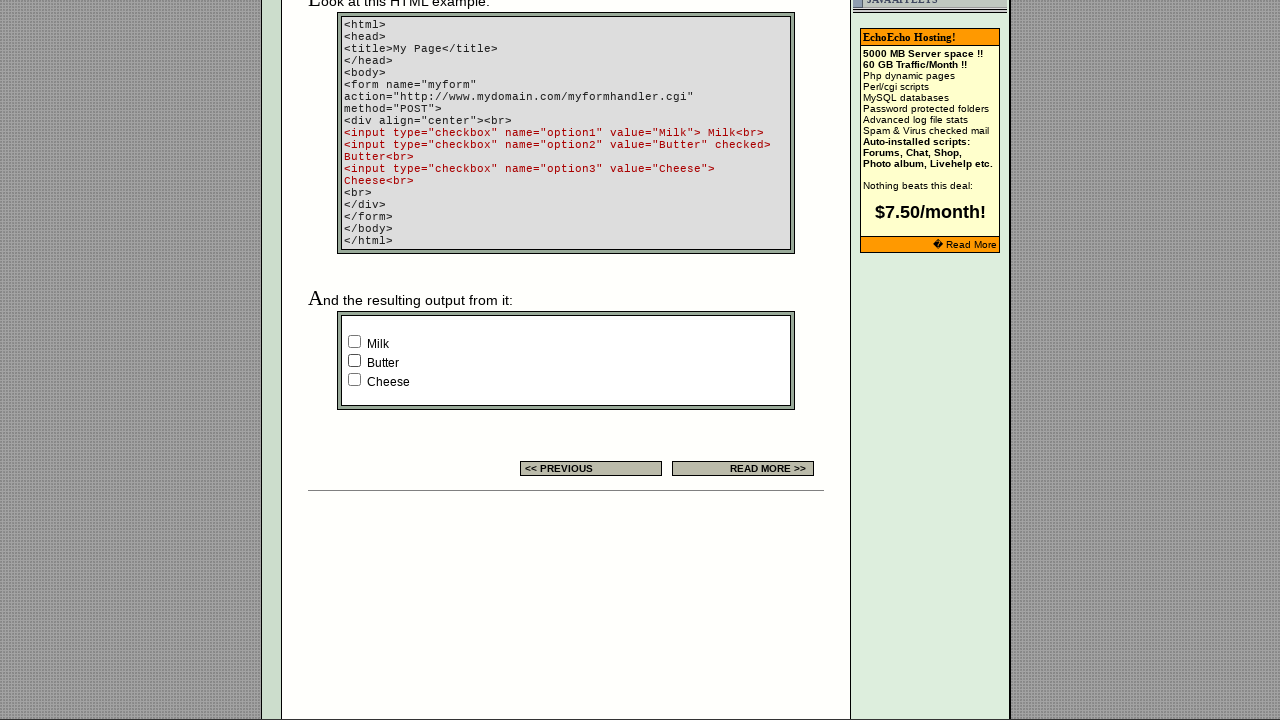

Clicked checkbox at index 5 at (354, 380) on input[type='checkbox'] >> nth=5
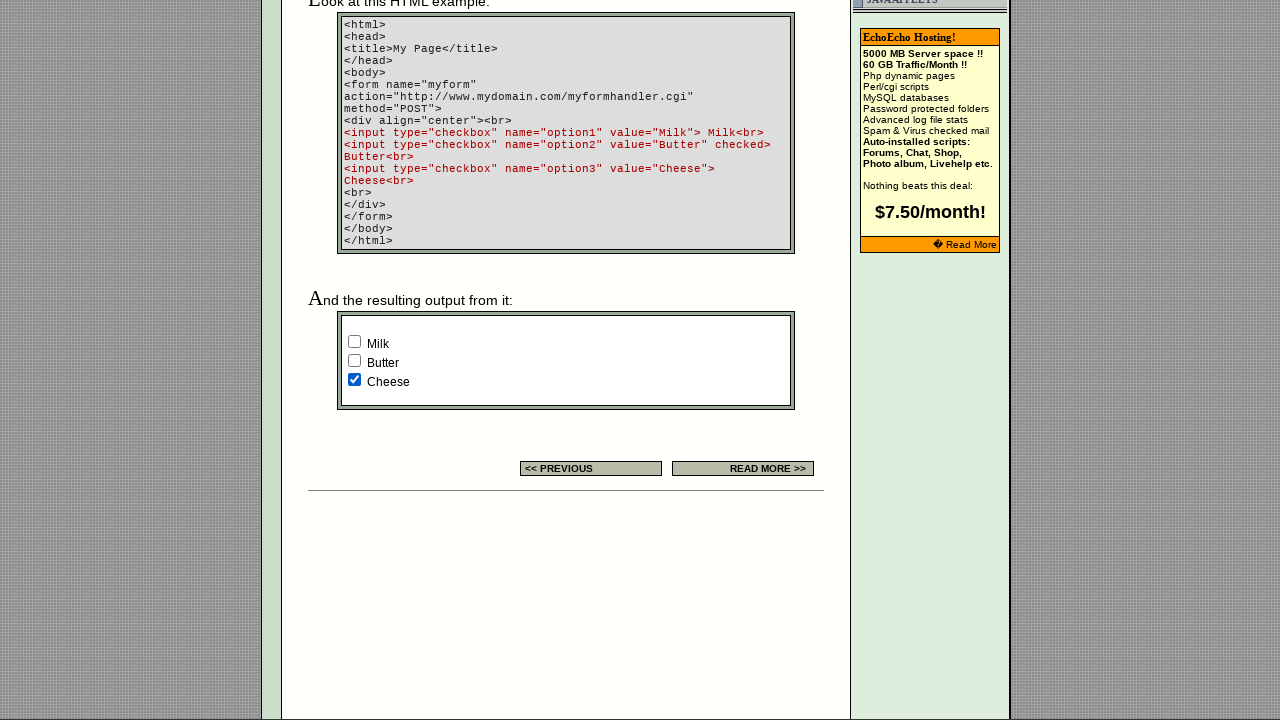

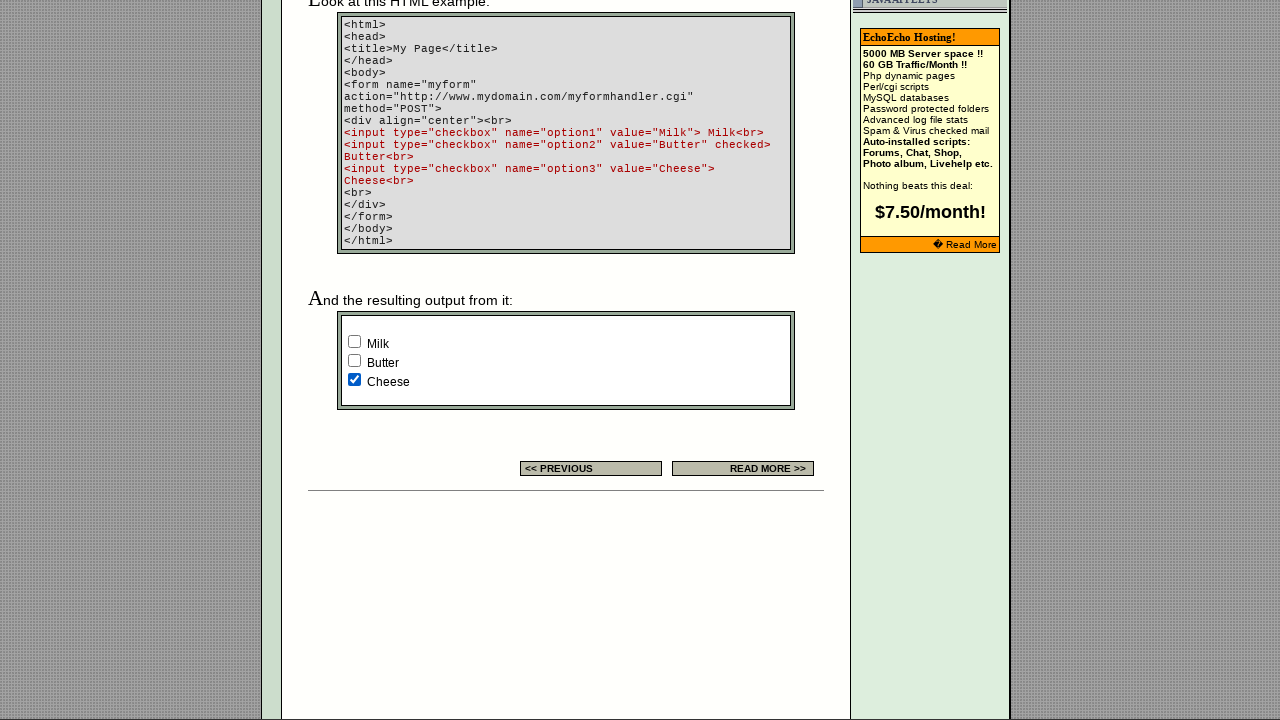